Tests right-click context menu by right-clicking an element, hovering over quit option, clicking it and handling the resulting alert.

Starting URL: http://swisnl.github.io/jQuery-contextMenu/demo.html

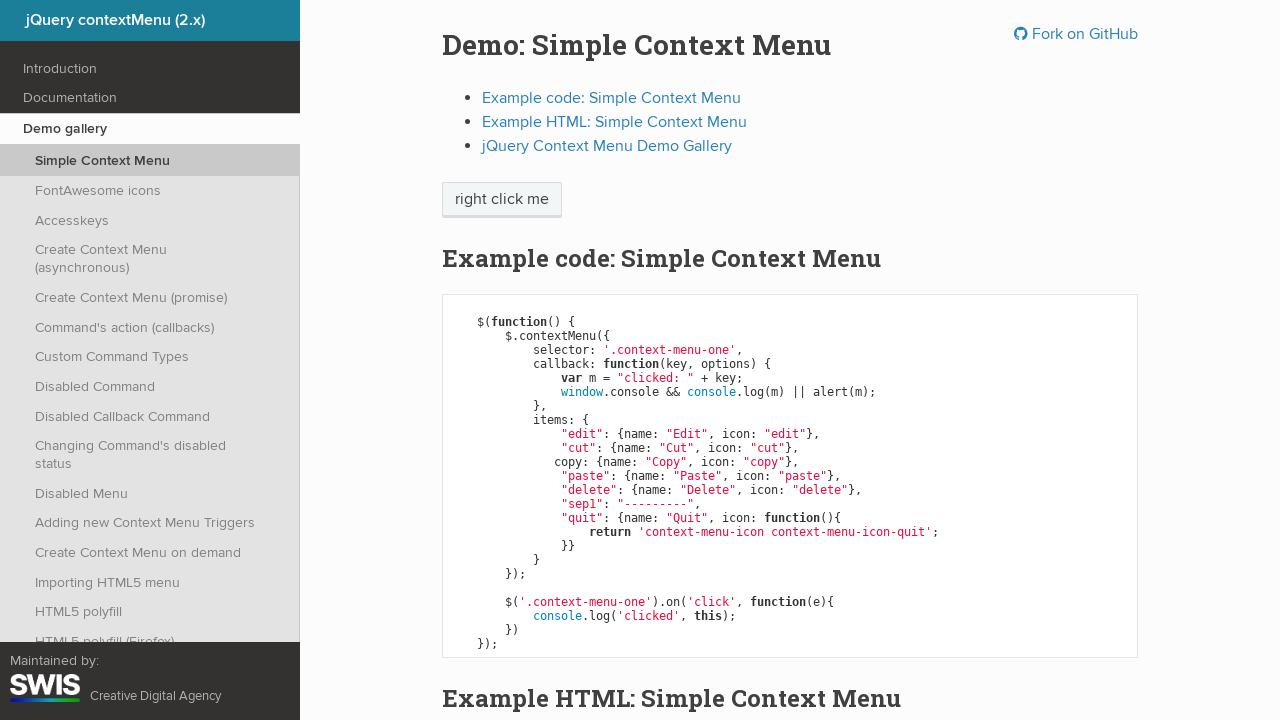

Right-clicked on 'right click me' element to open context menu at (502, 200) on span:text('right click me')
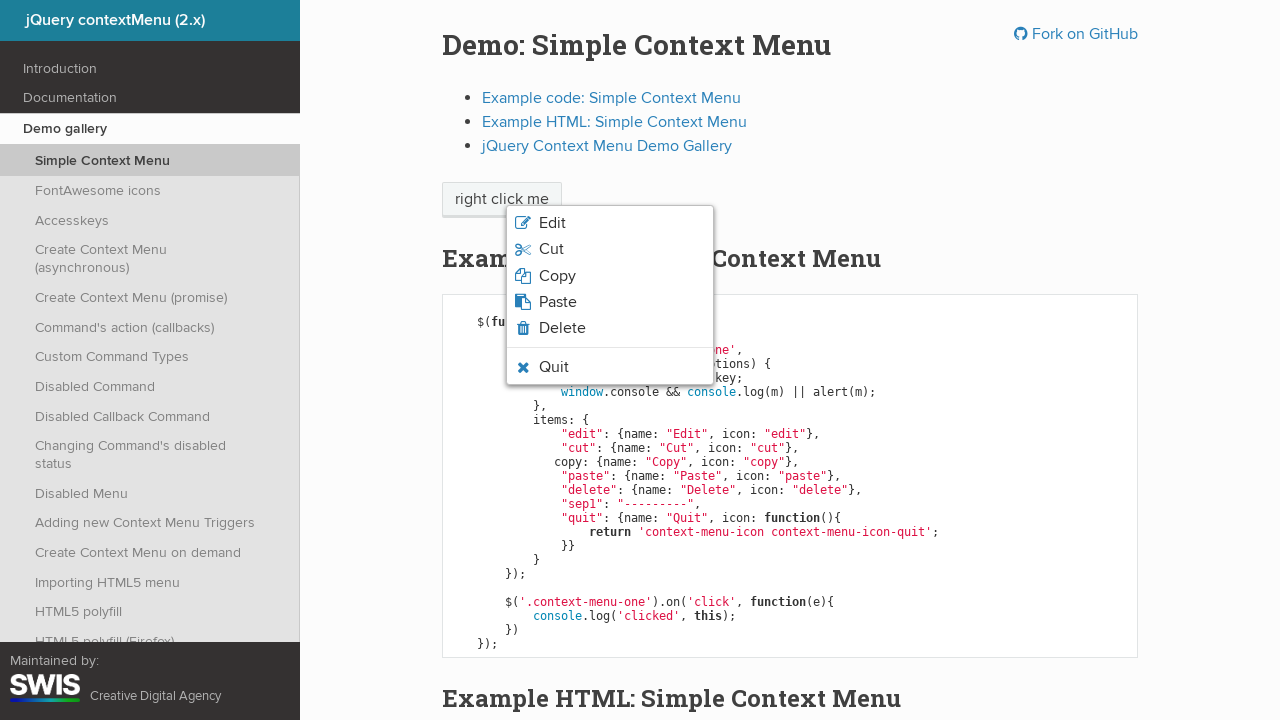

Hovered over quit option in context menu at (610, 367) on li.context-menu-icon-quit
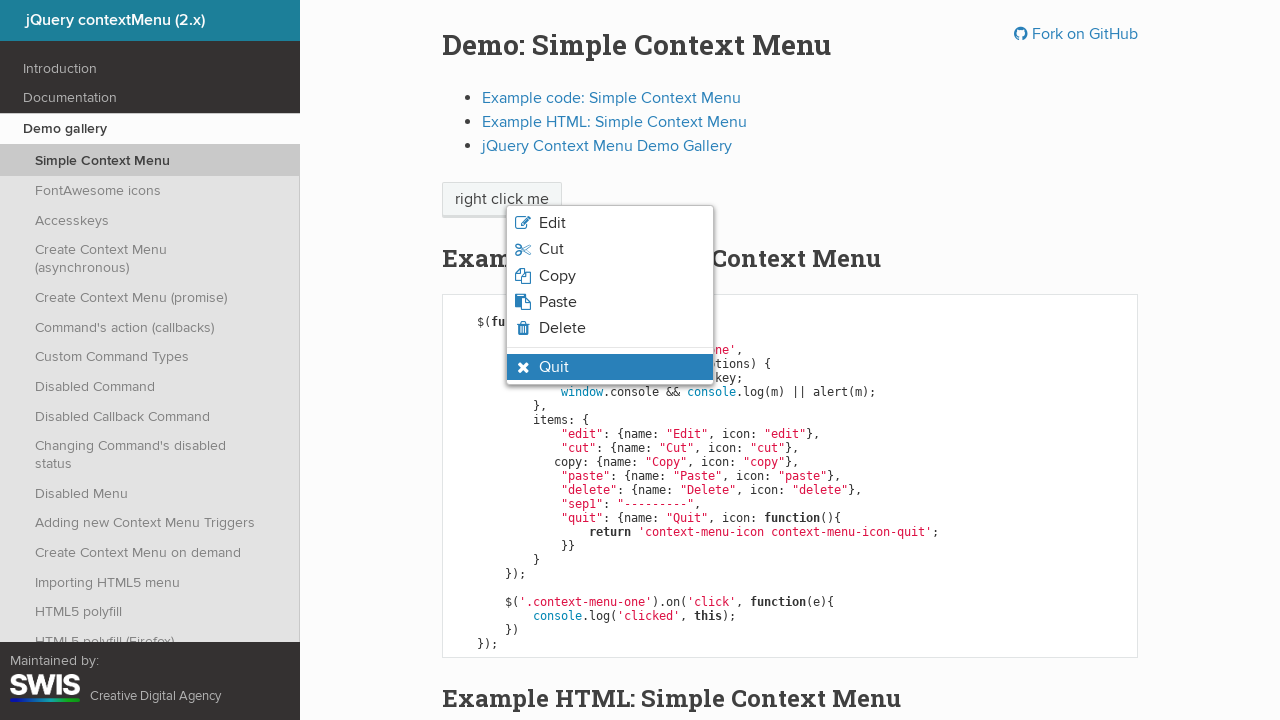

Clicked on quit option at (610, 367) on li.context-menu-icon-quit
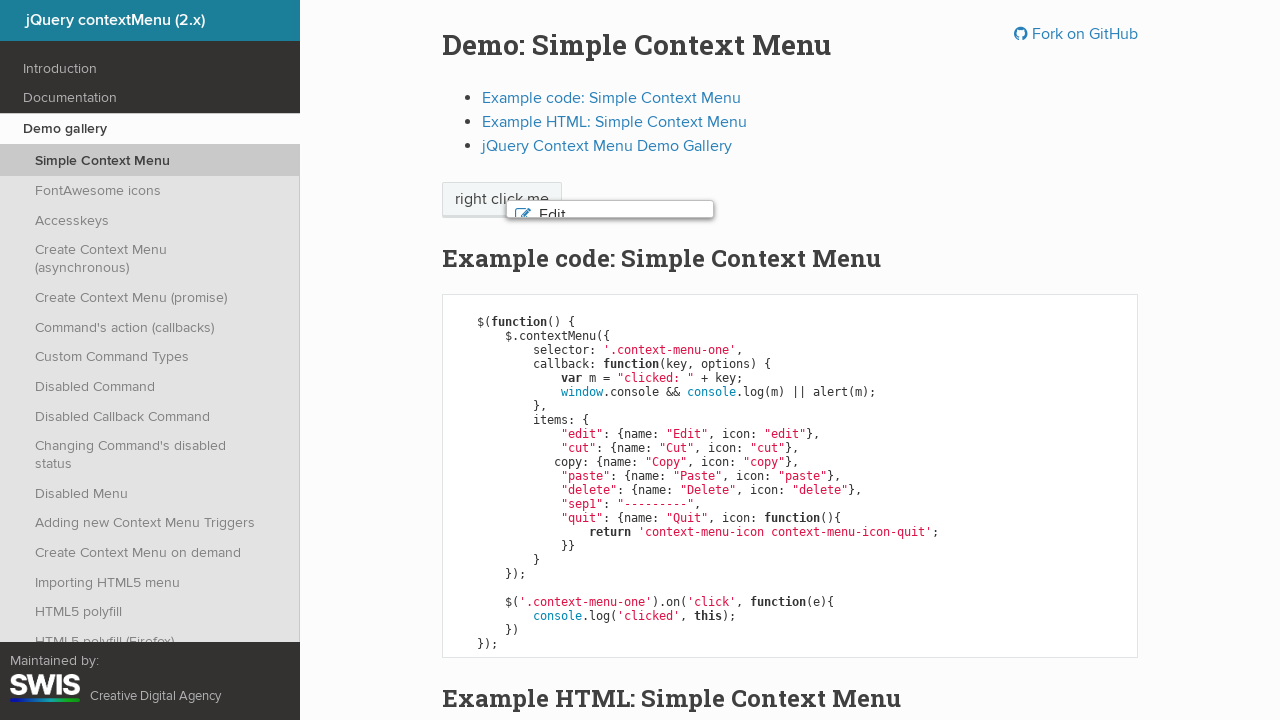

Set up dialog handler to accept alert
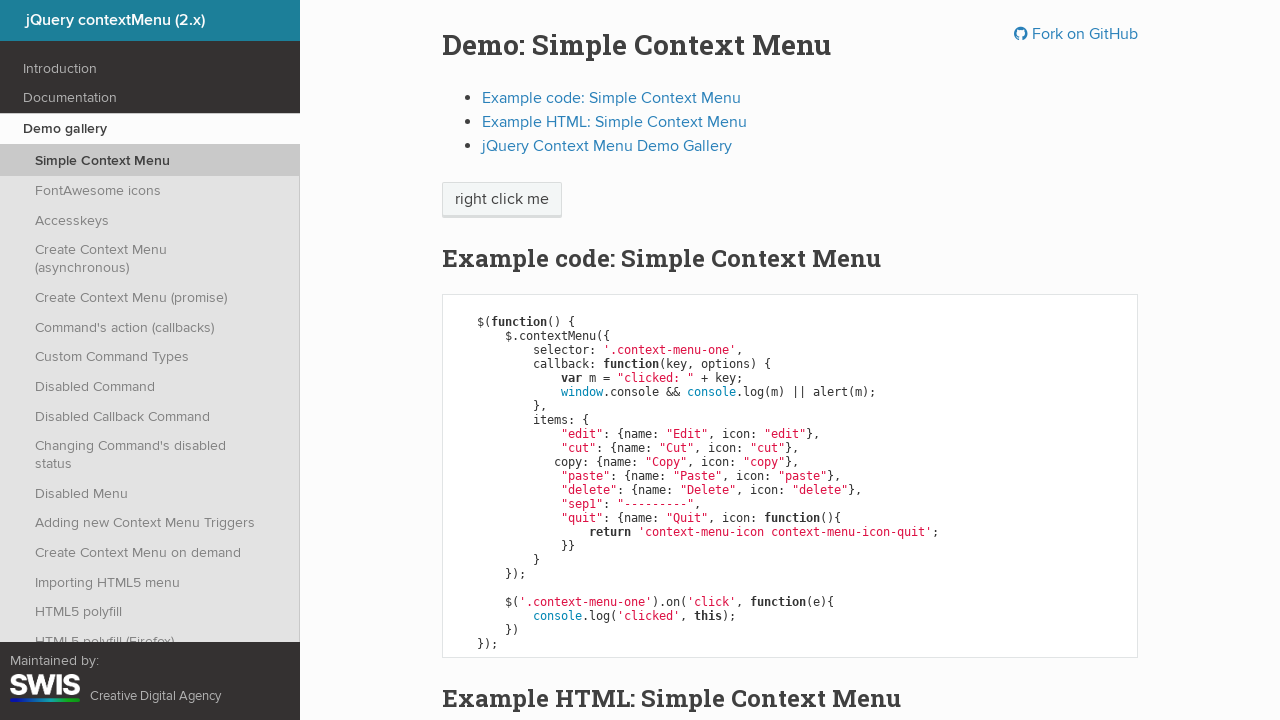

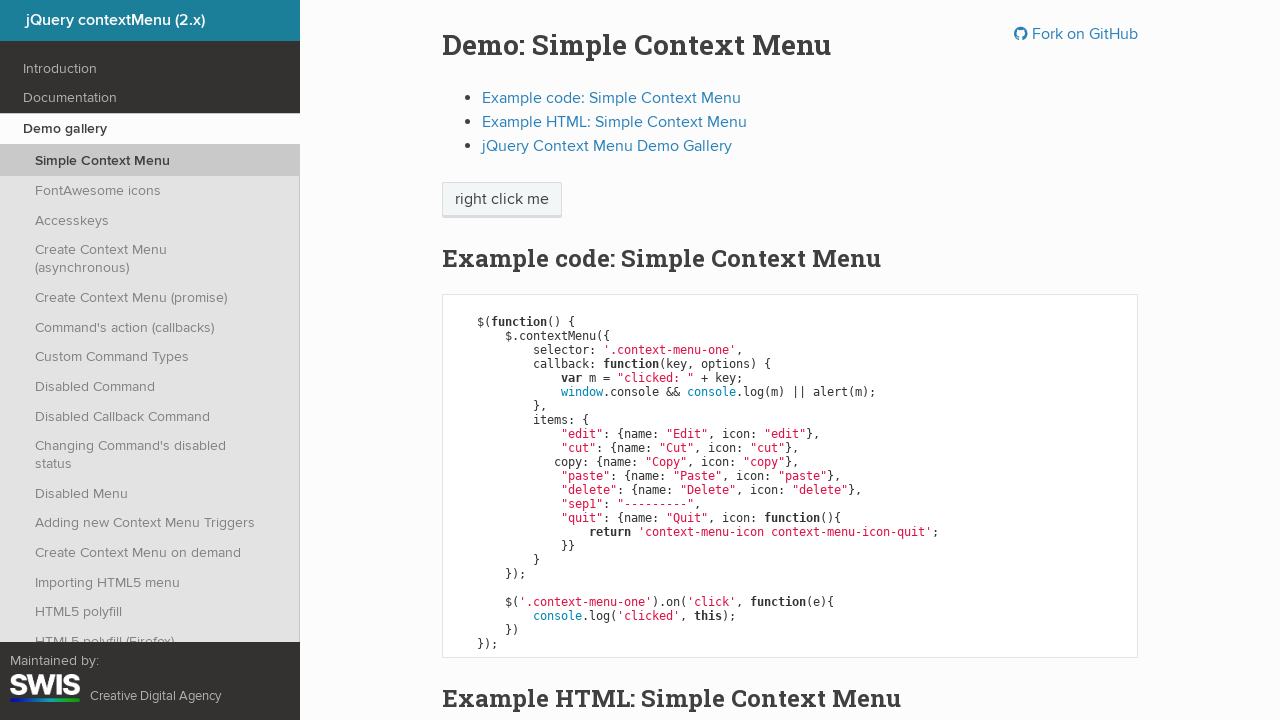